Tests iframe handling and drag-and-drop functionality on jQuery UI demo page by switching between frames and performing drag-and-drop operations

Starting URL: http://jqueryui.com/droppable/

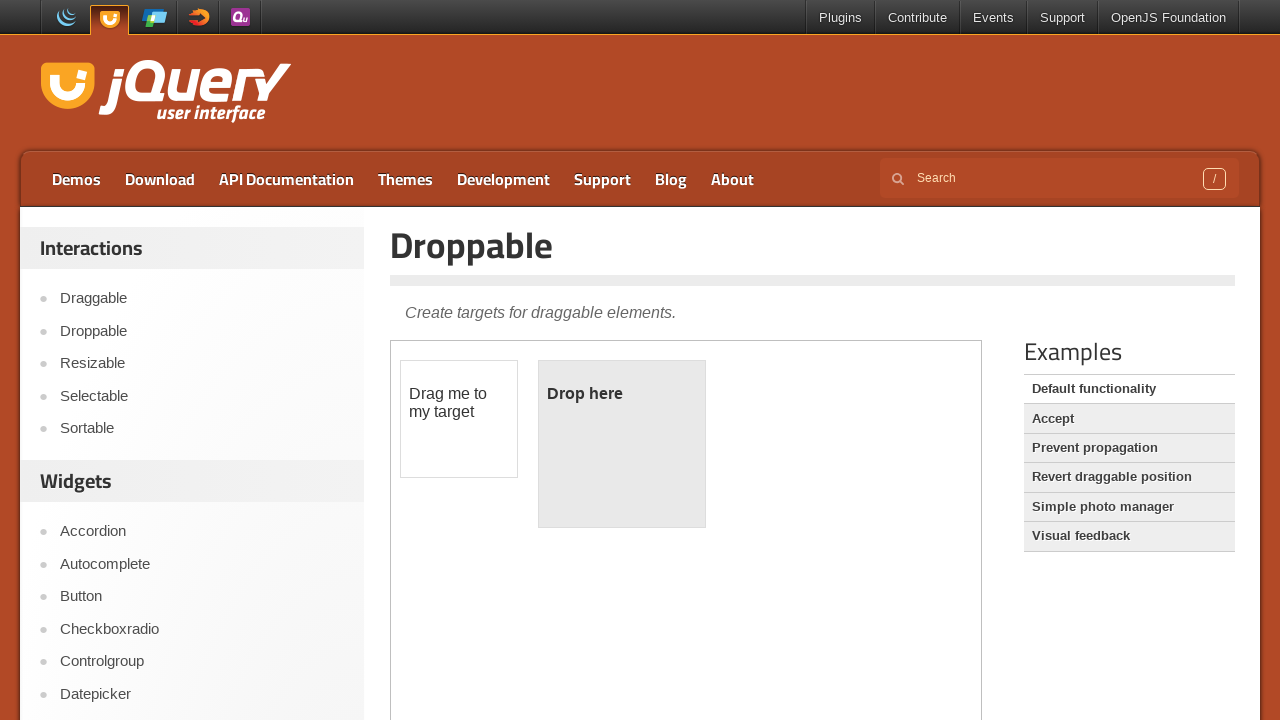

Counted 1 iframe(s) on the page
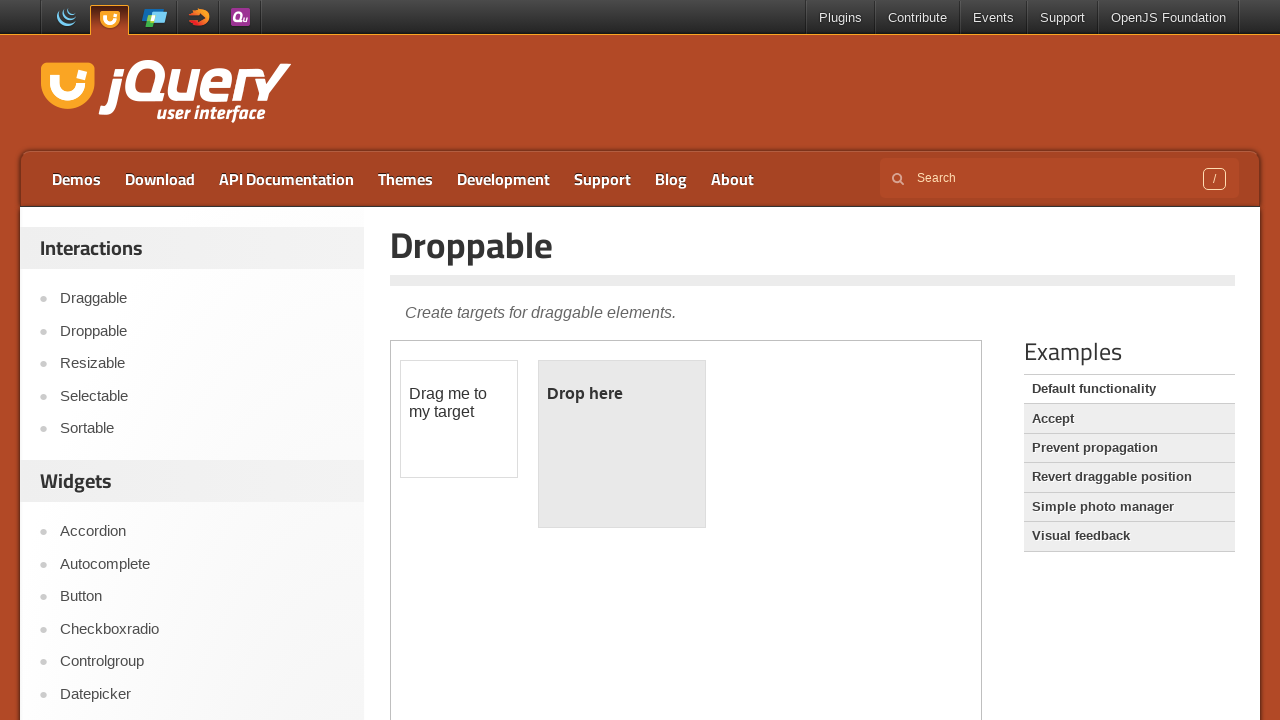

Switched to first iframe
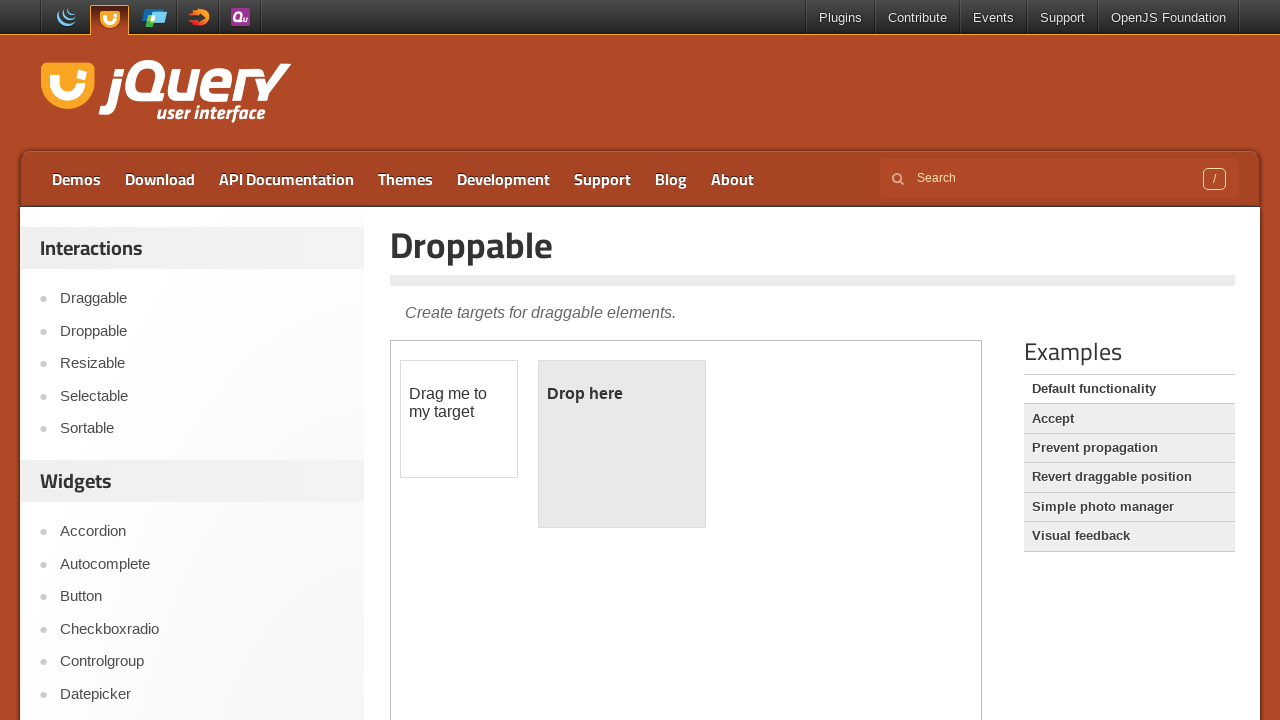

Retrieved draggable element text: '
	Drag me to my target
'
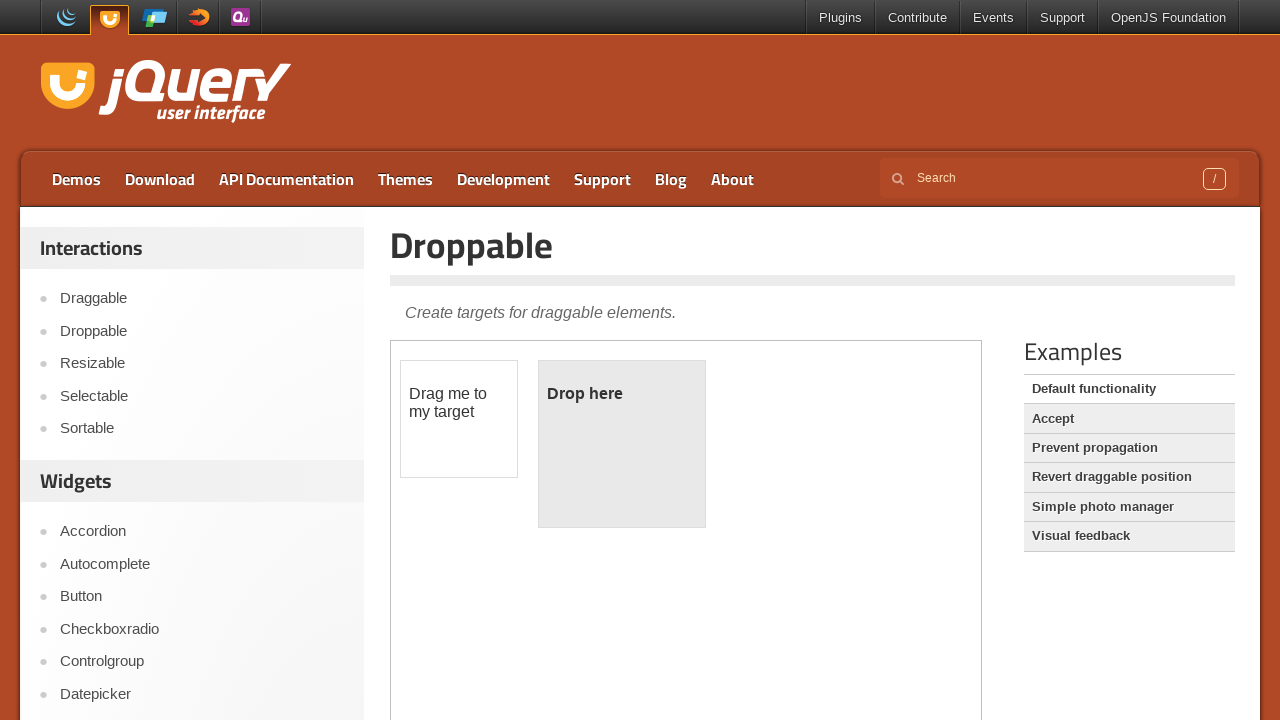

Switched back to main page and filled search field with 'Google' on xpath=//input[@placeholder='Search']
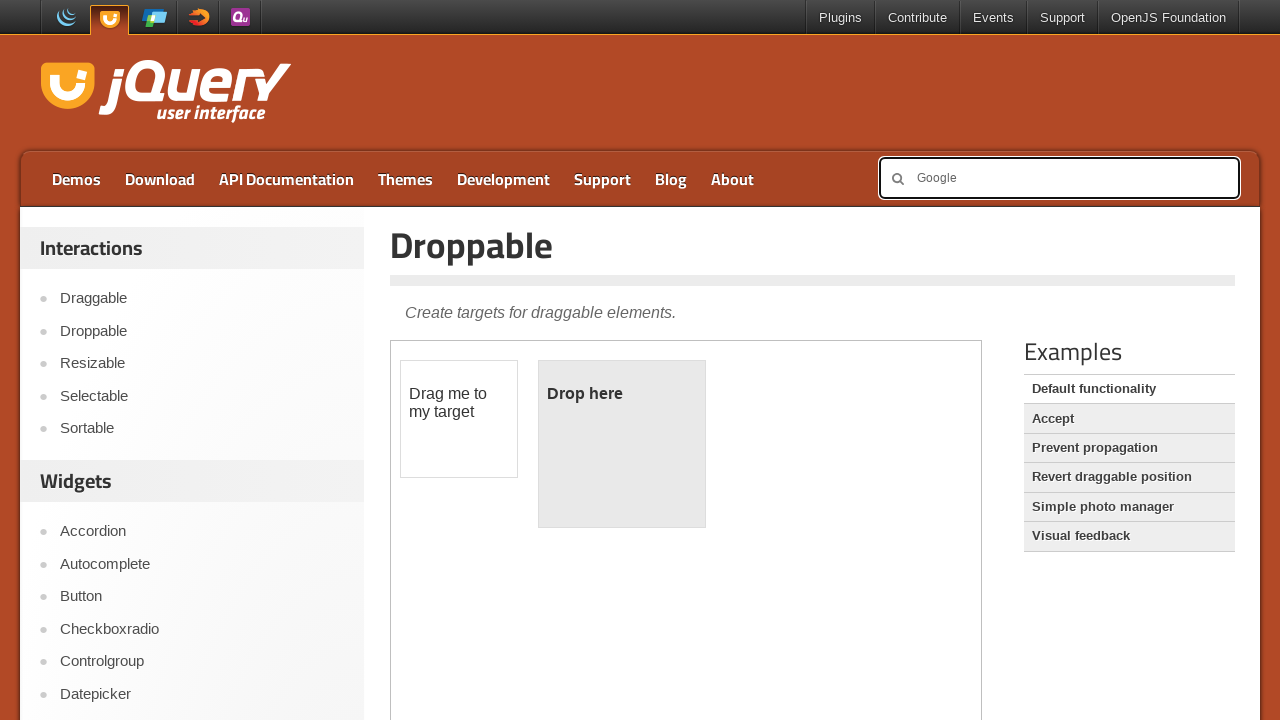

Switched to iframe using class selector '.demo-frame'
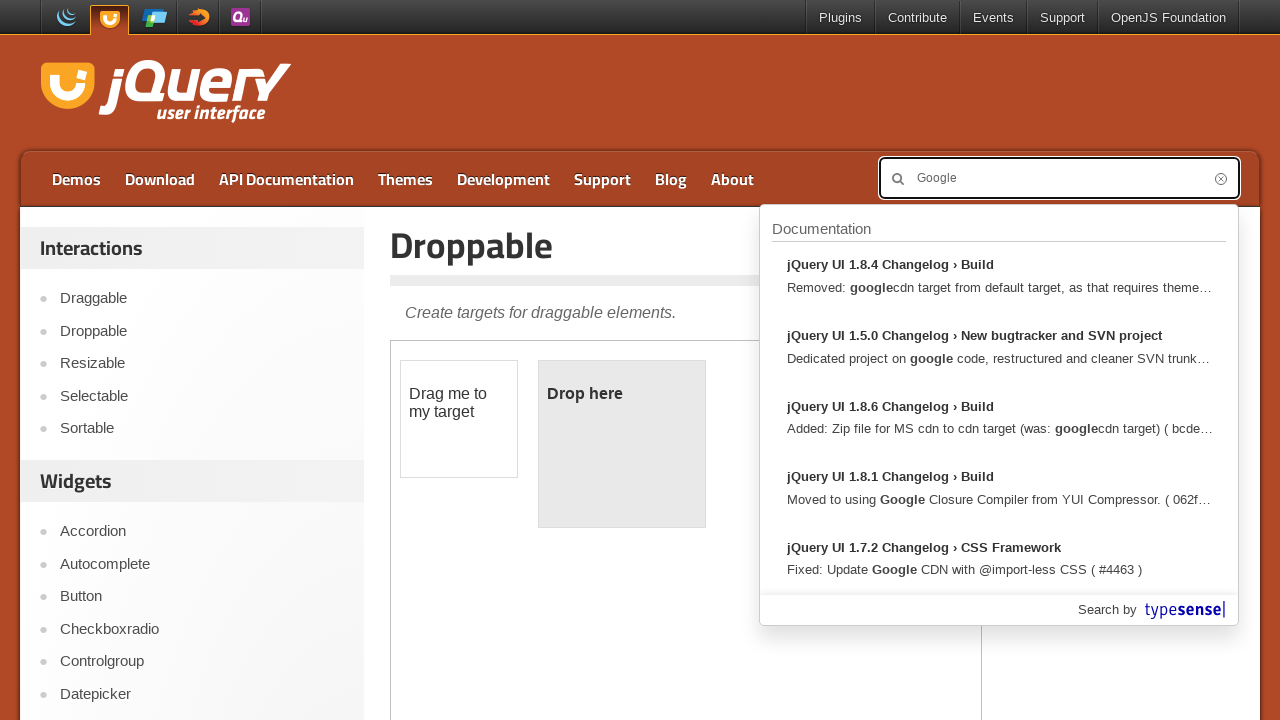

Retrieved draggable element text from selected frame: '
	Drag me to my target
'
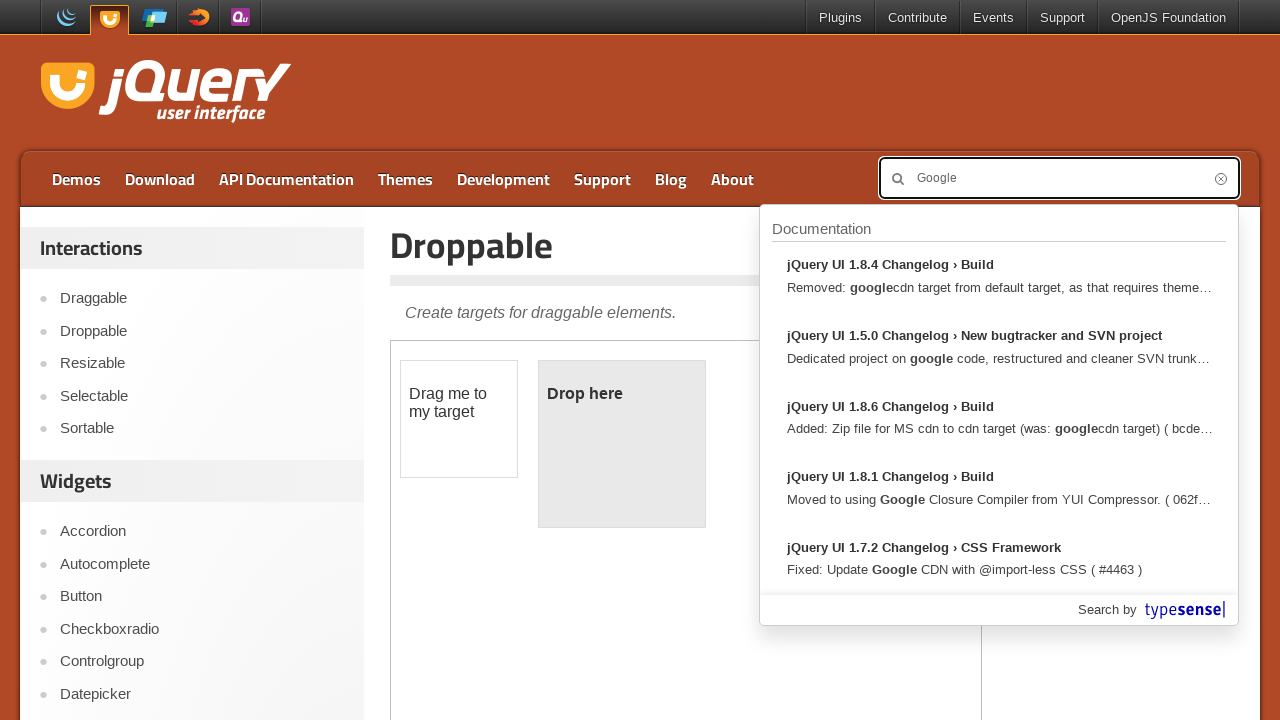

Performed drag-and-drop operation: dragged '#draggable' element to '#droppable' element within iframe at (622, 444)
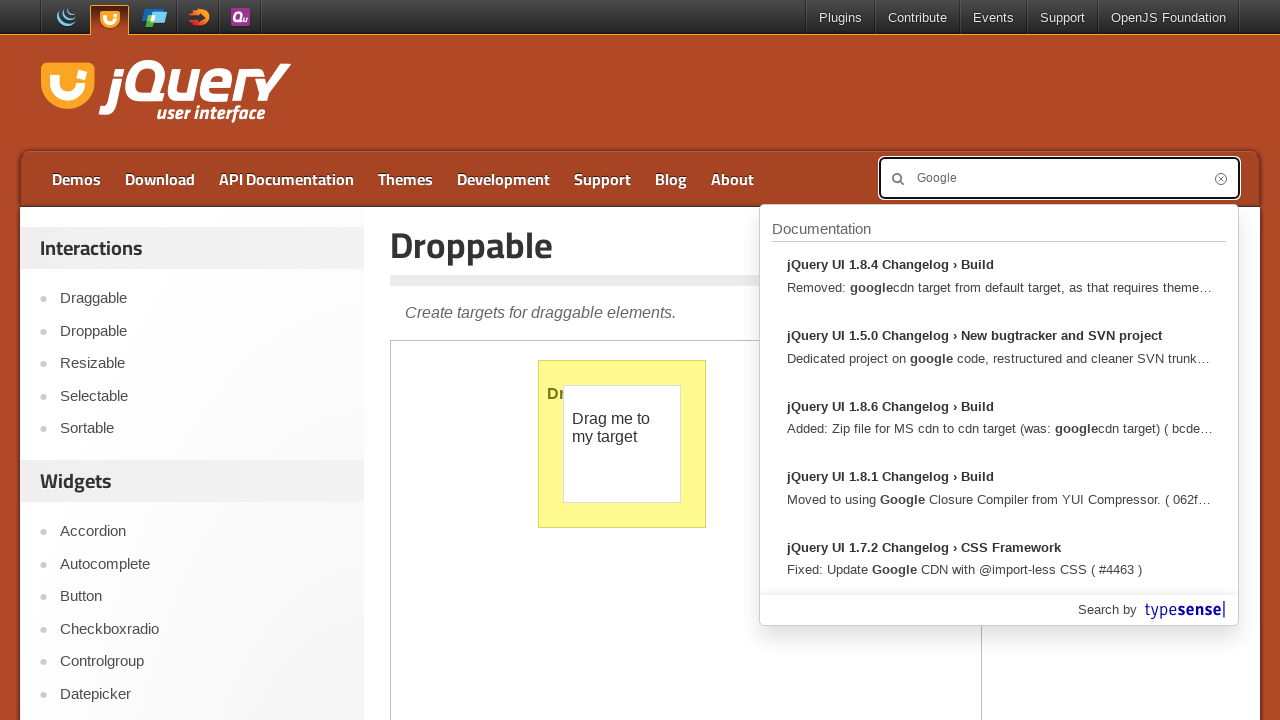

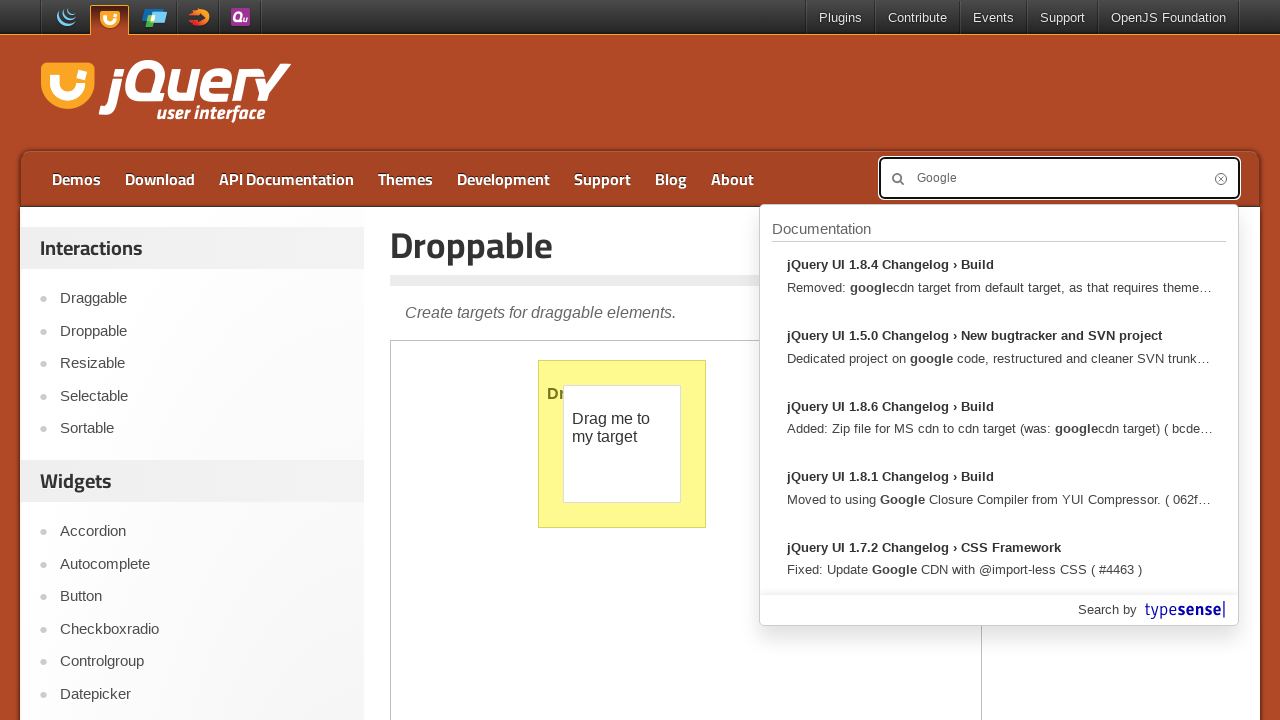